Tests job search functionality on Jobinja by entering a job query, clicking the search button, and waiting for job listings to load

Starting URL: https://jobinja.ir/

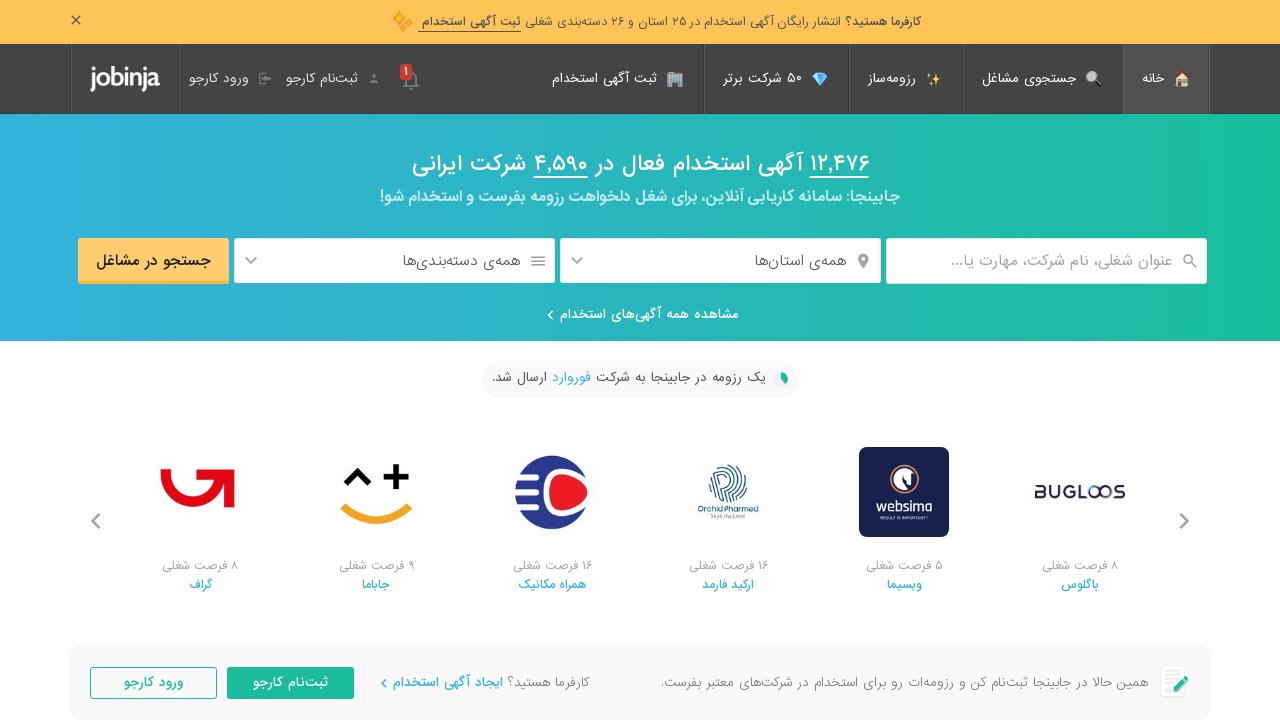

Filled job title search field with 'software developer' on .c-jobSearchTop__blockInput
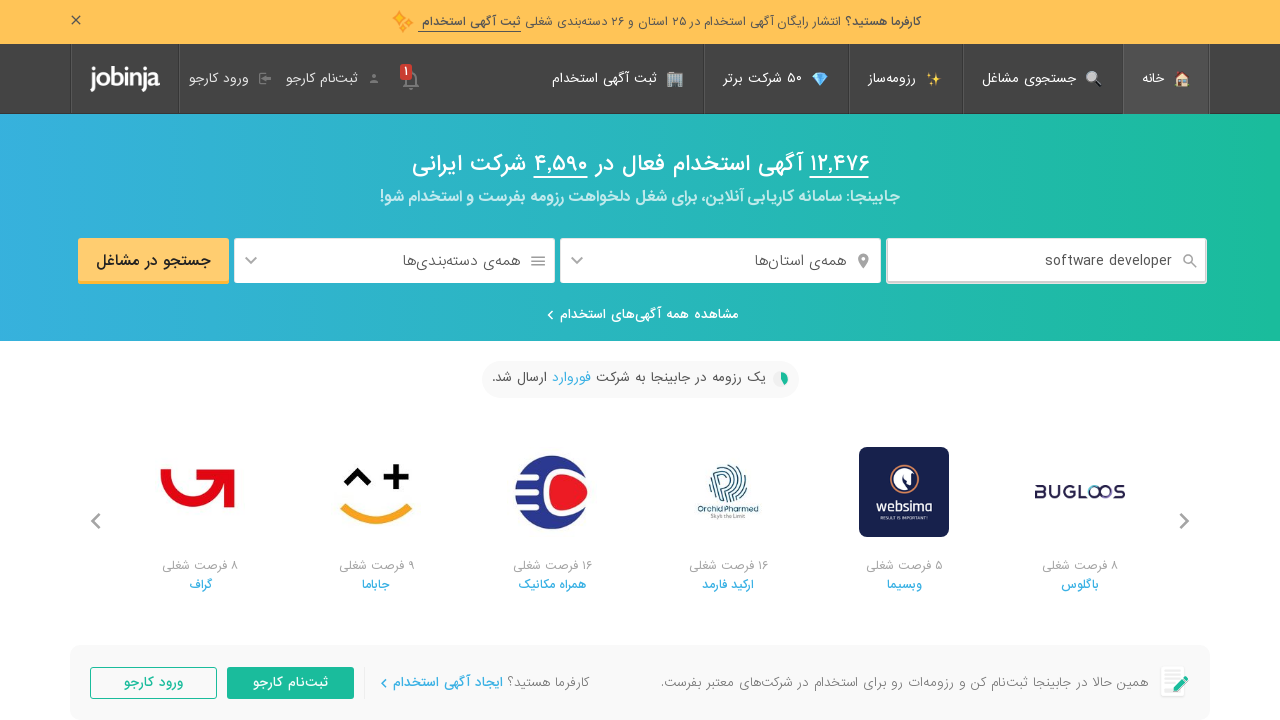

Clicked search button to initiate job search at (154, 261) on button[name='button']
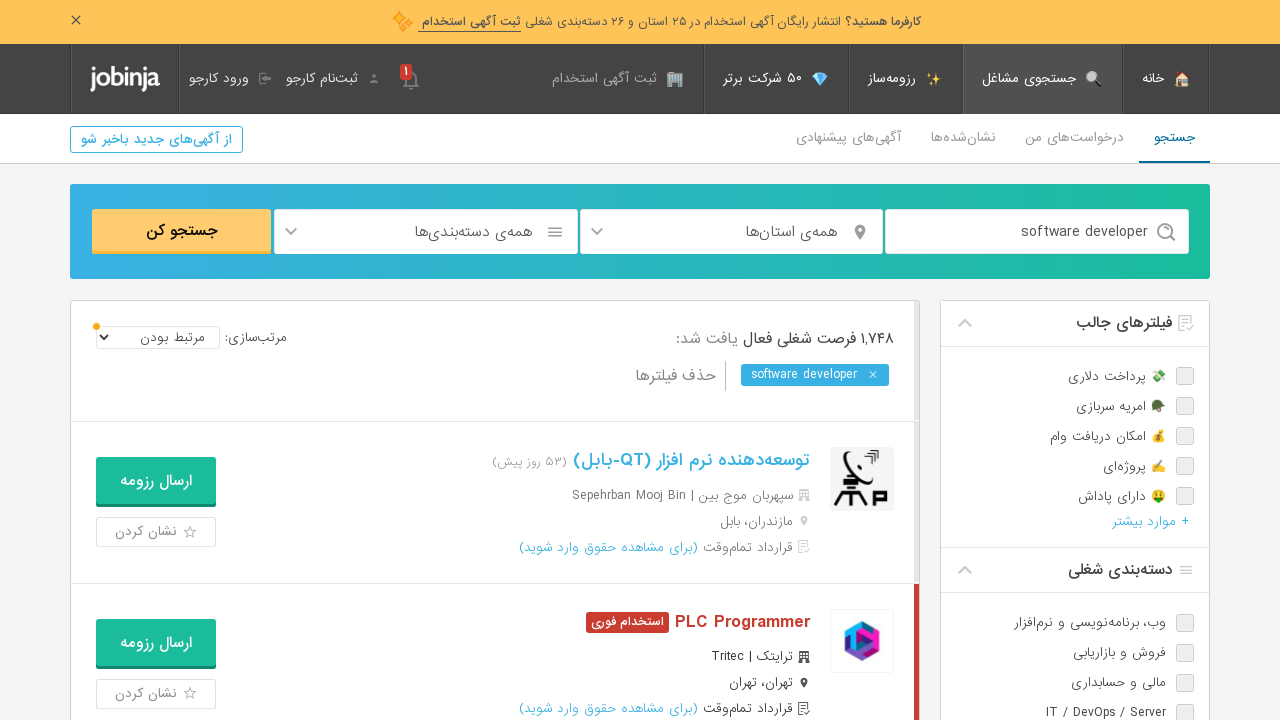

Job listings loaded successfully
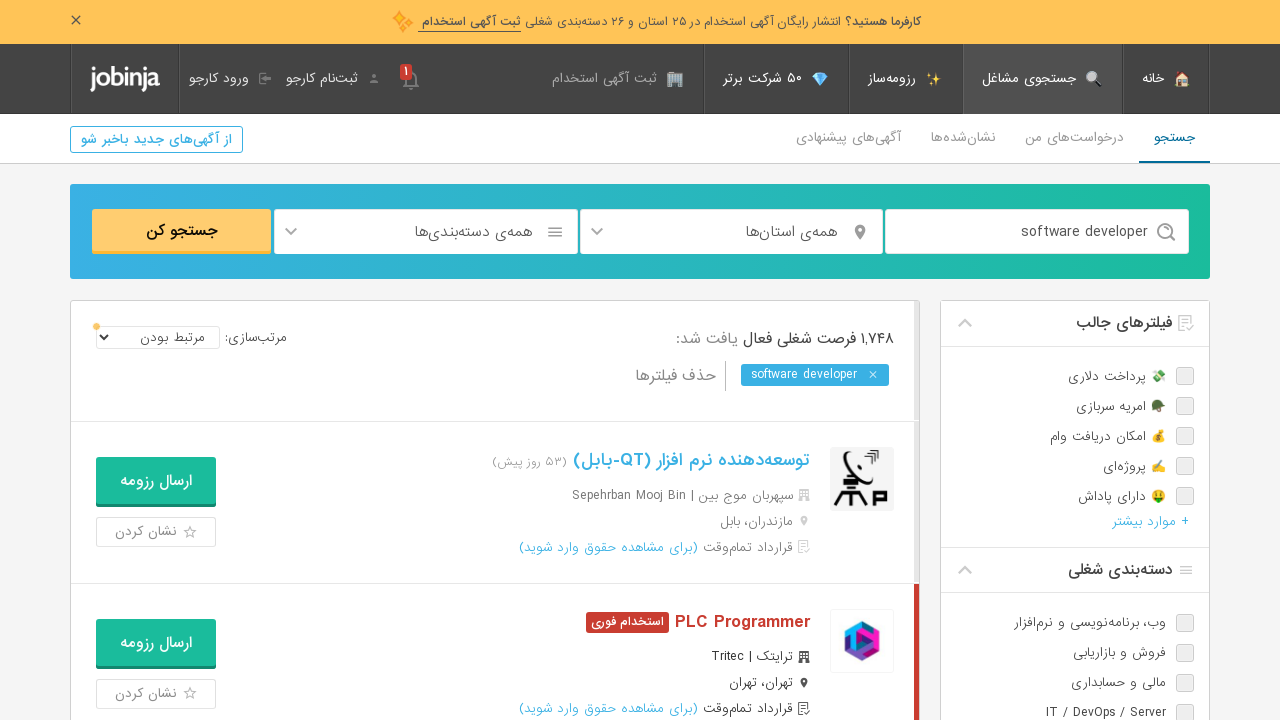

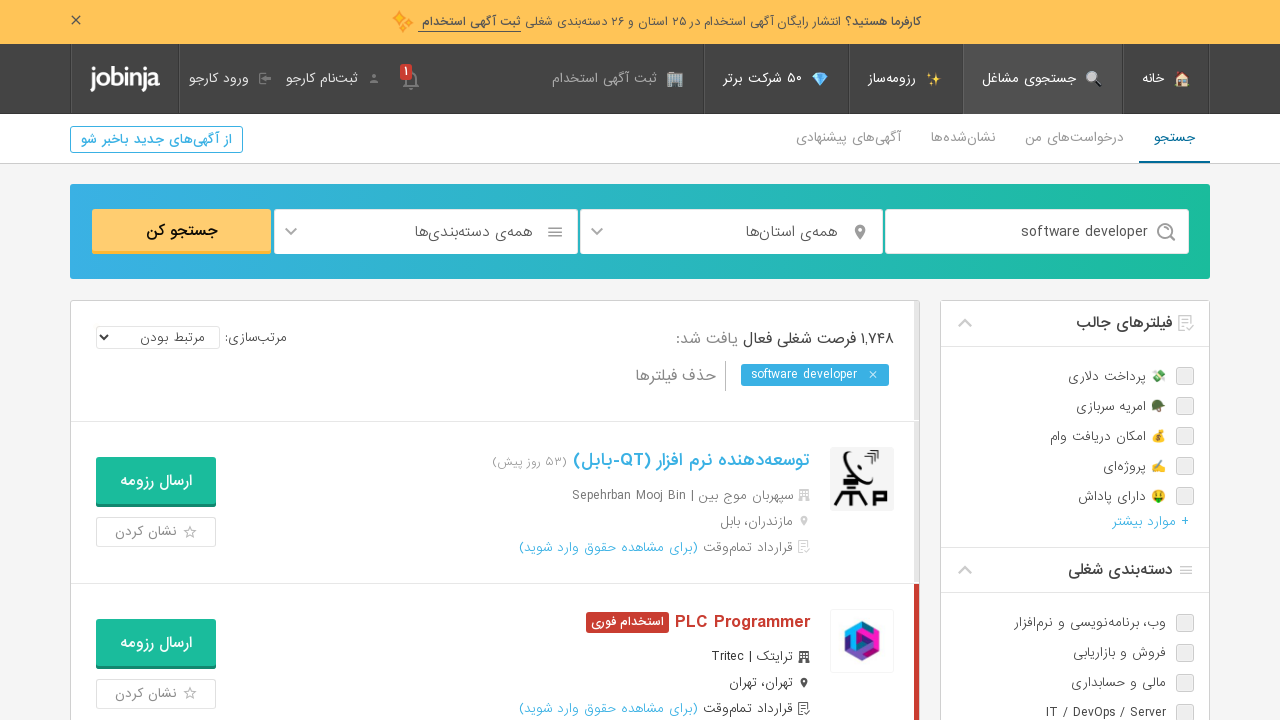